Tests required fields validation in the Registration form by submitting empty form and filling fields one by one

Starting URL: https://b2c.passport.rt.ru

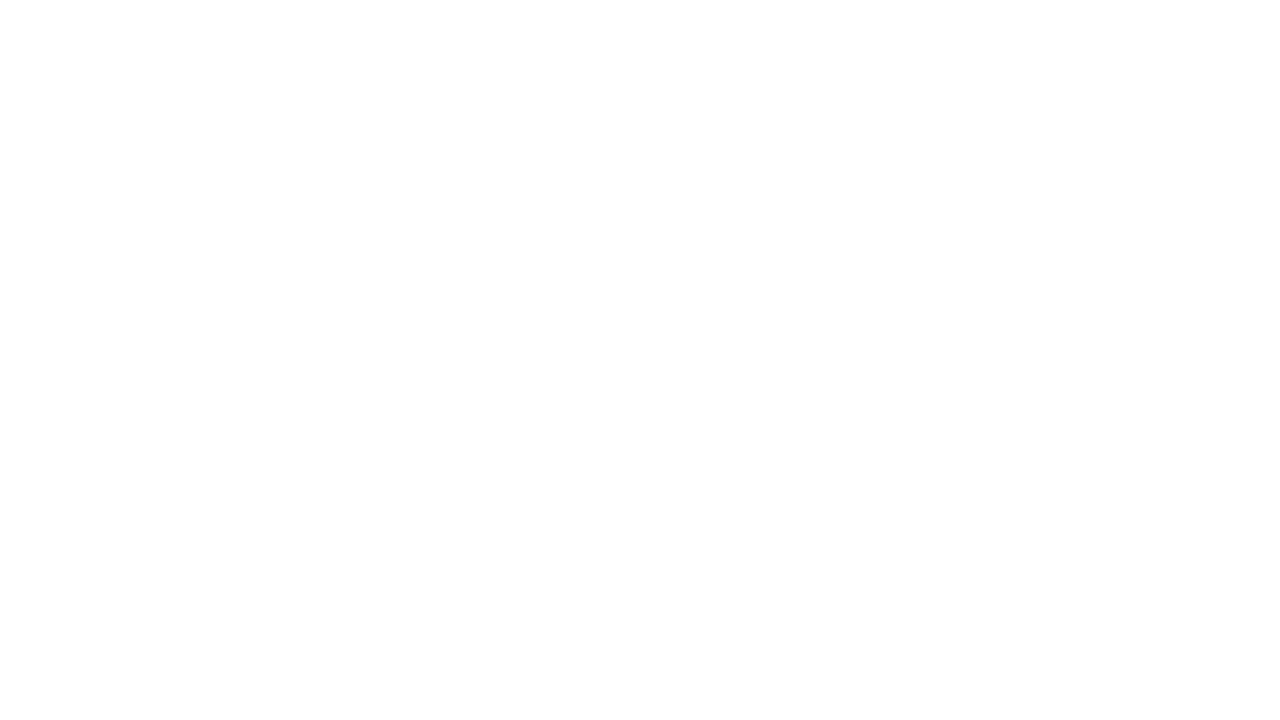

Clicked register link to navigate to registration form at (1010, 656) on #kc-register
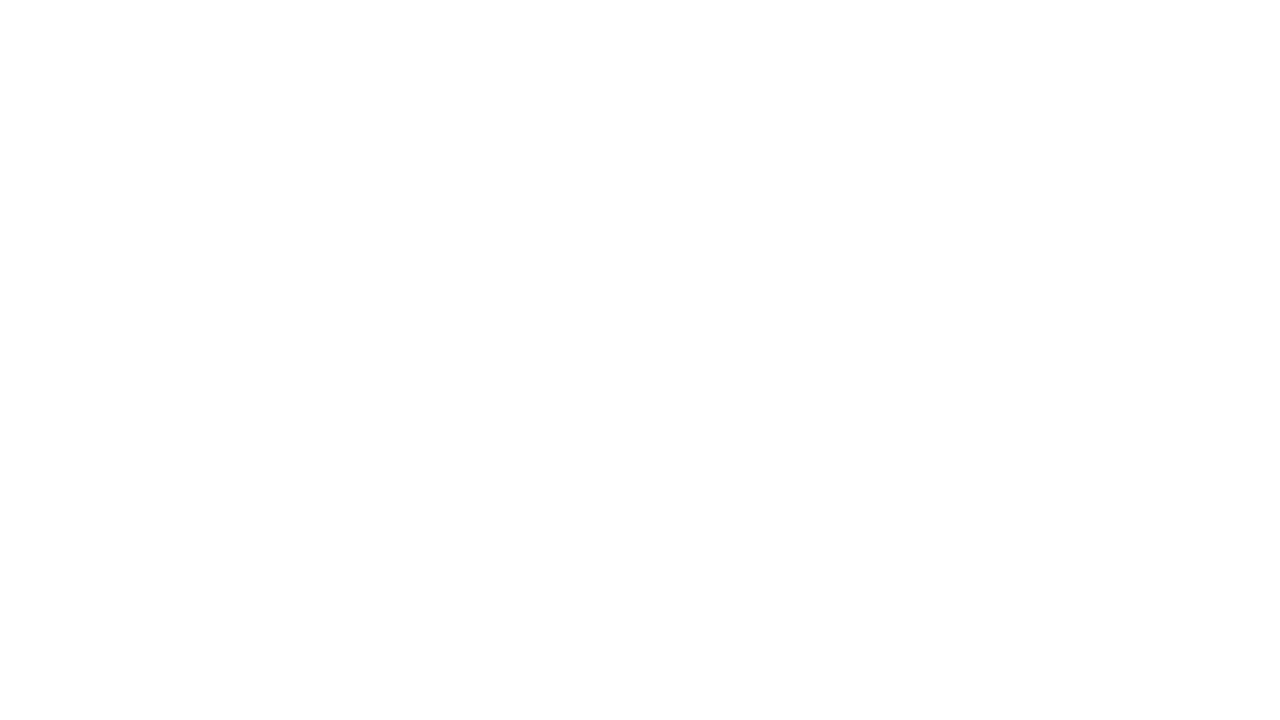

Submitted empty registration form to test required fields validation at (960, 599) on button[name='register']
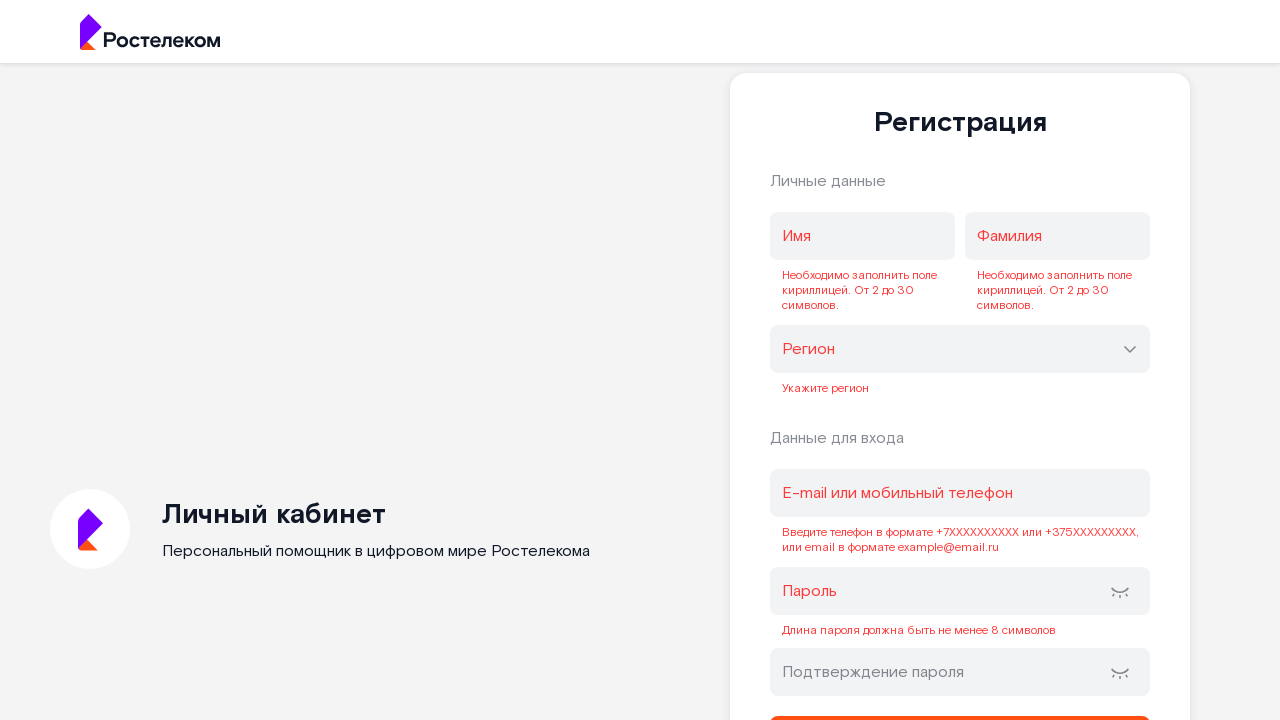

Filled first name field with 'Александр' on input[name='firstName']
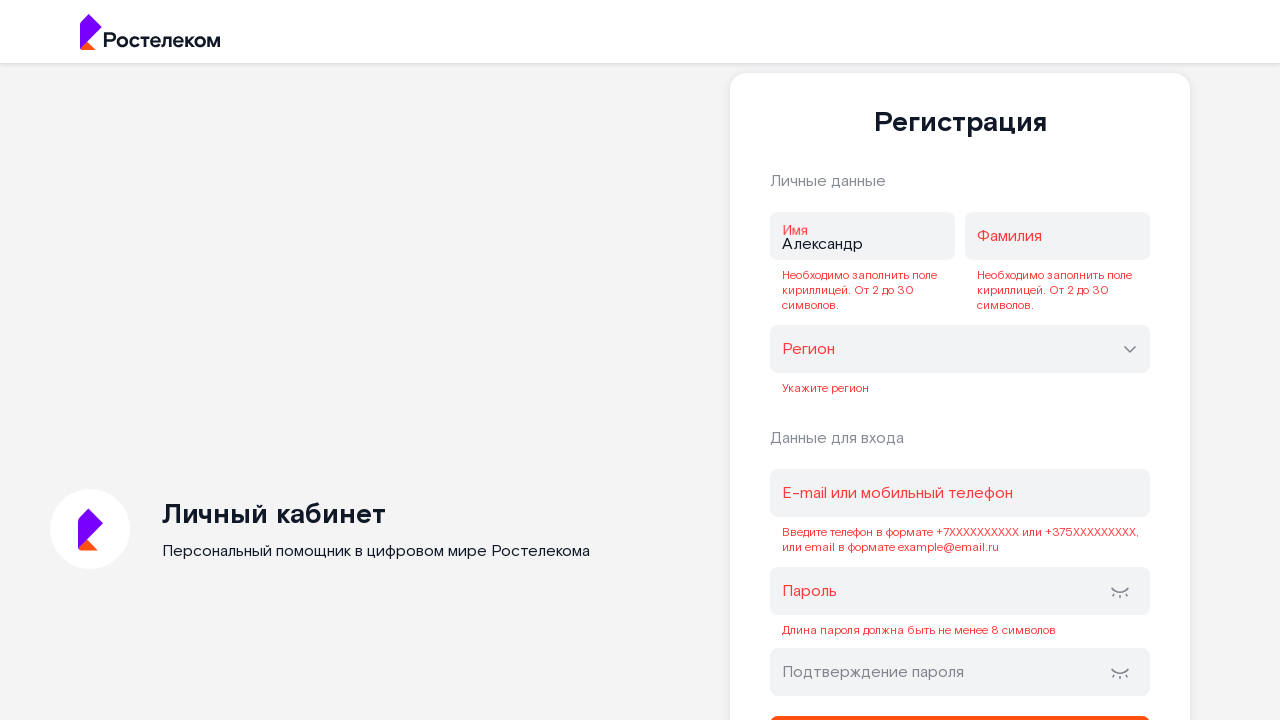

Submitted form with only first name filled at (960, 696) on button[name='register']
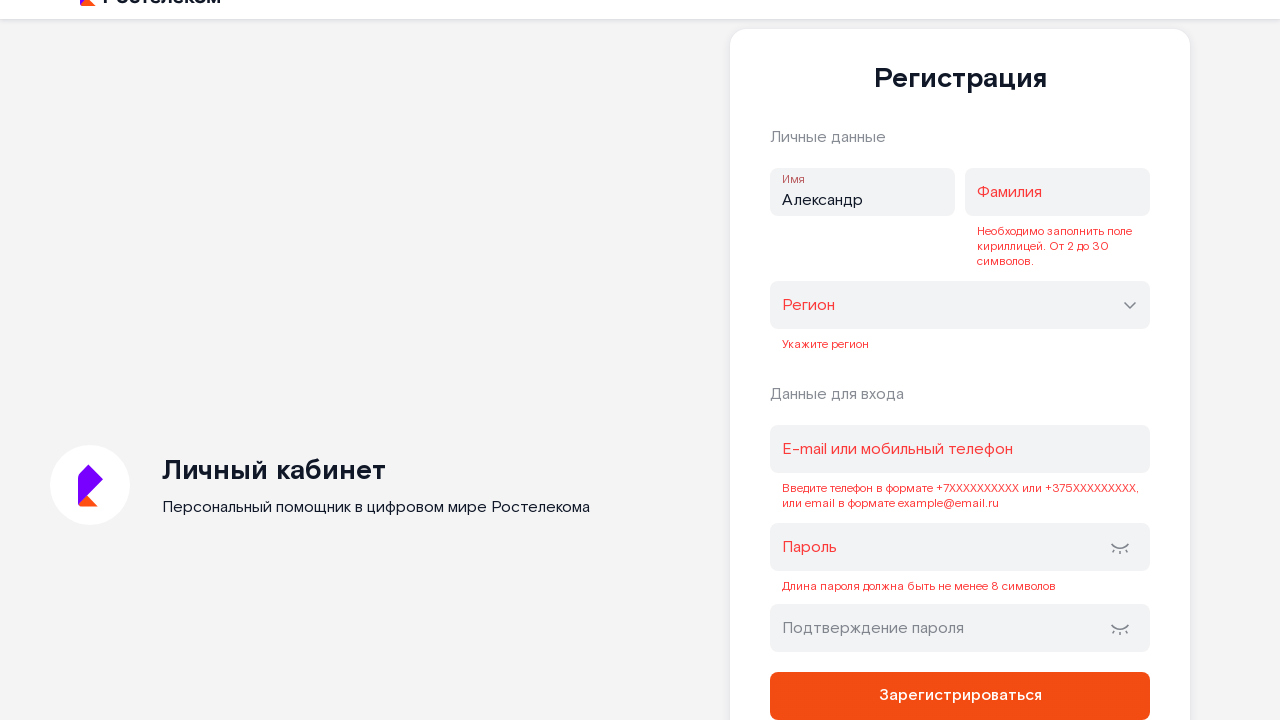

Filled last name field with 'Пушкин' on input[name='lastName']
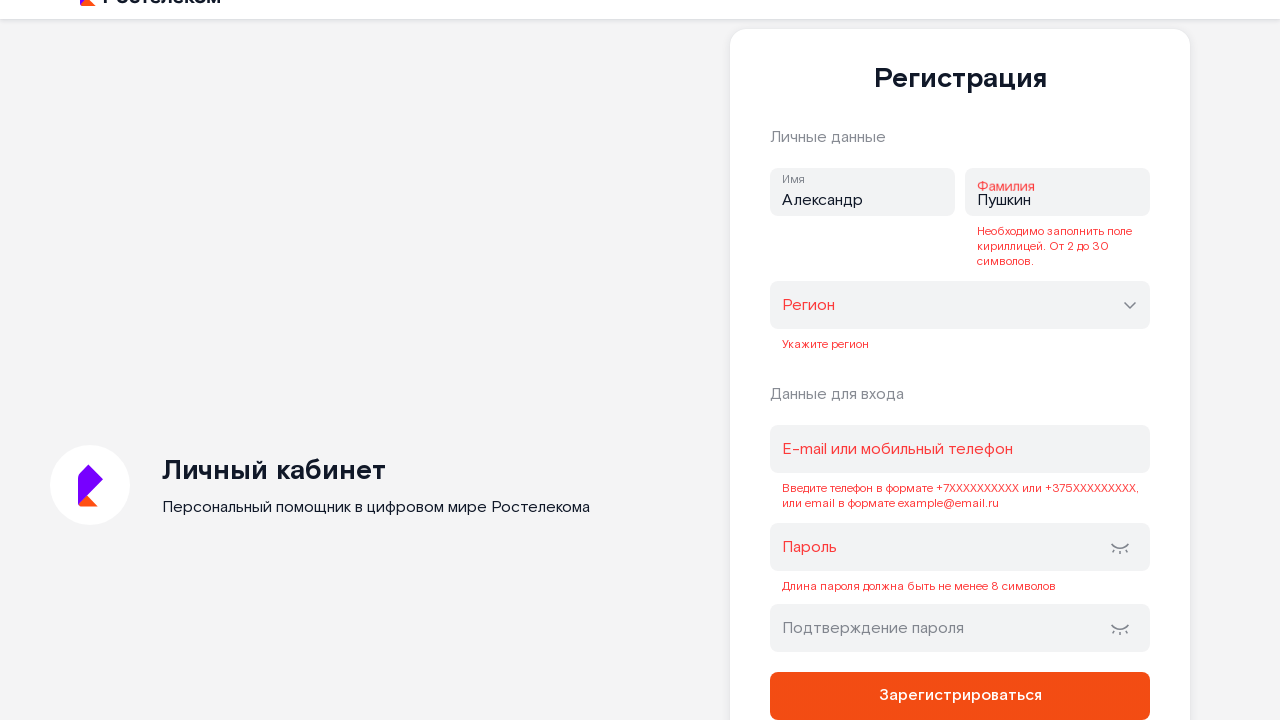

Submitted form with first and last name filled at (960, 696) on button[name='register']
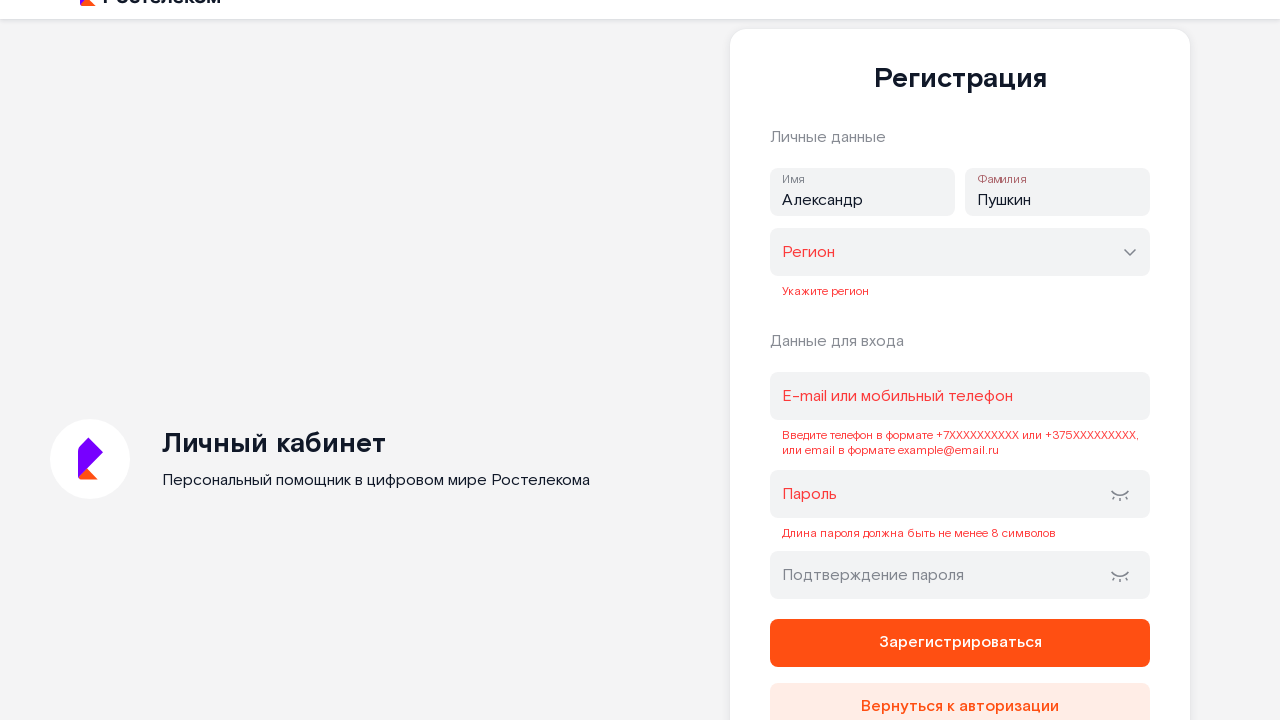

Filled email/phone field with 'test@test.test' on #address
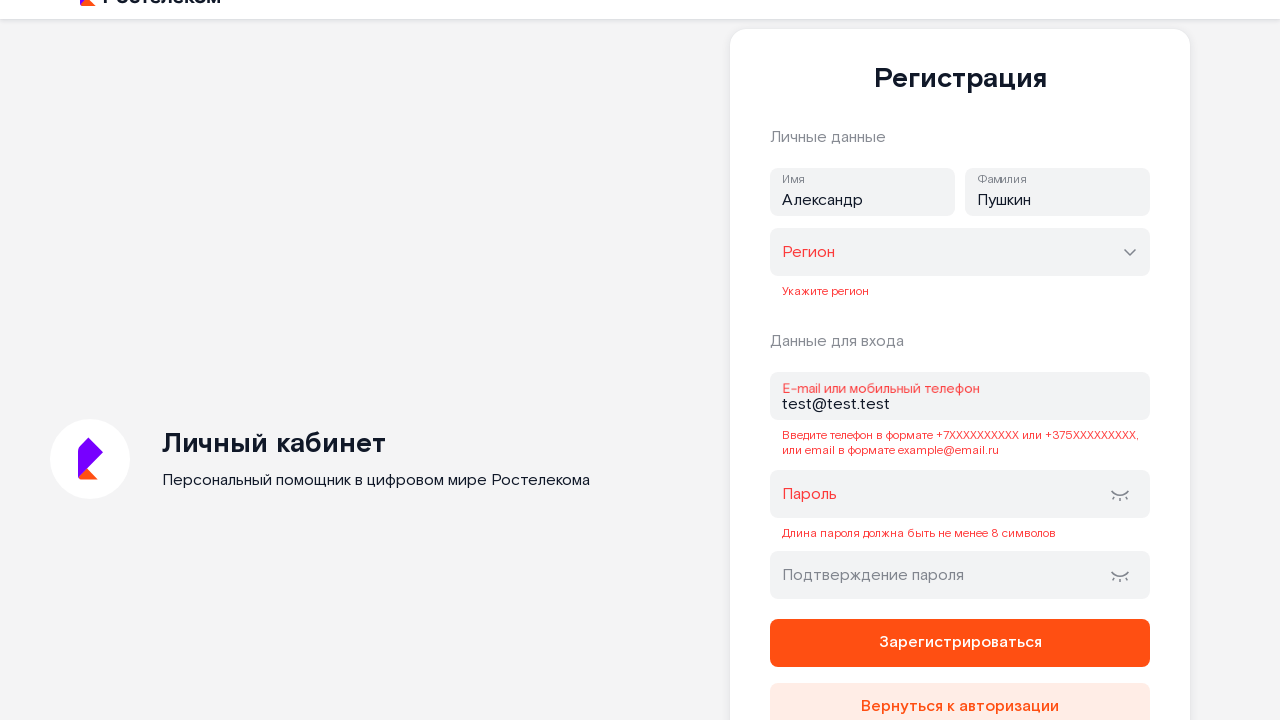

Submitted form with name and email/phone filled at (960, 643) on button[name='register']
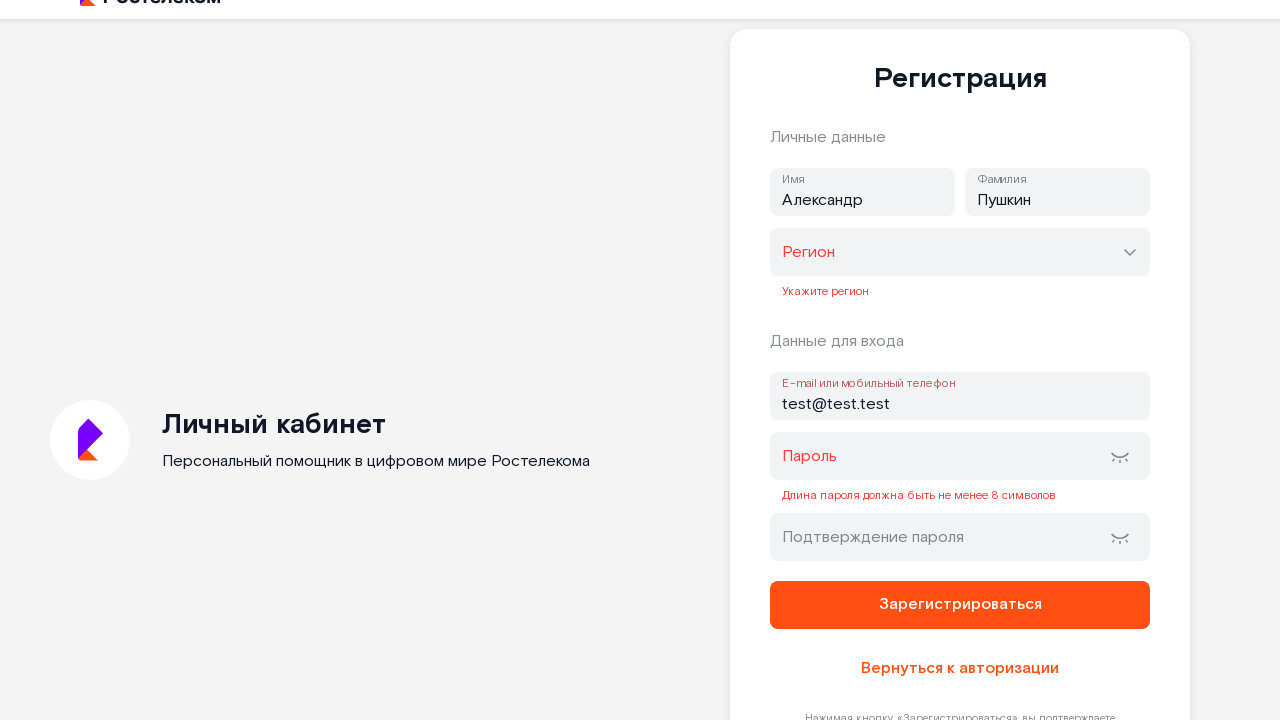

Filled password field with 'Qwerty123!!!' on input[name='password']
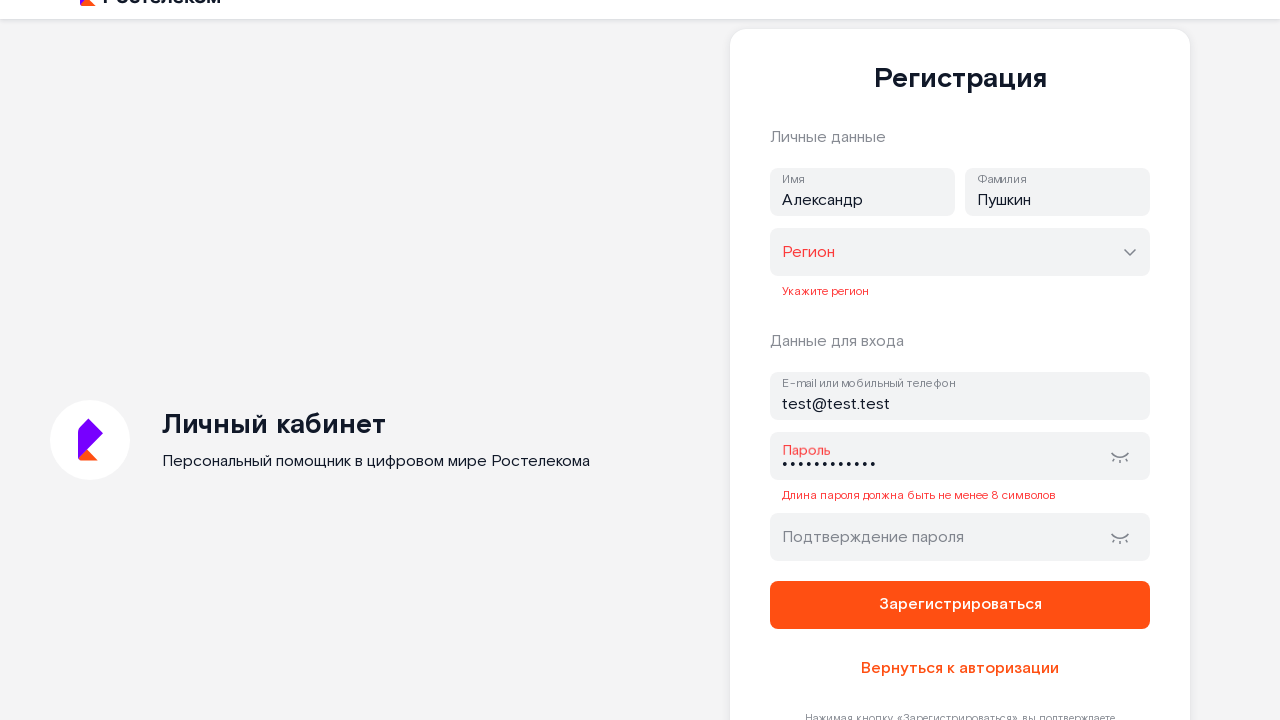

Submitted form with password filled but confirmation missing at (960, 605) on button[name='register']
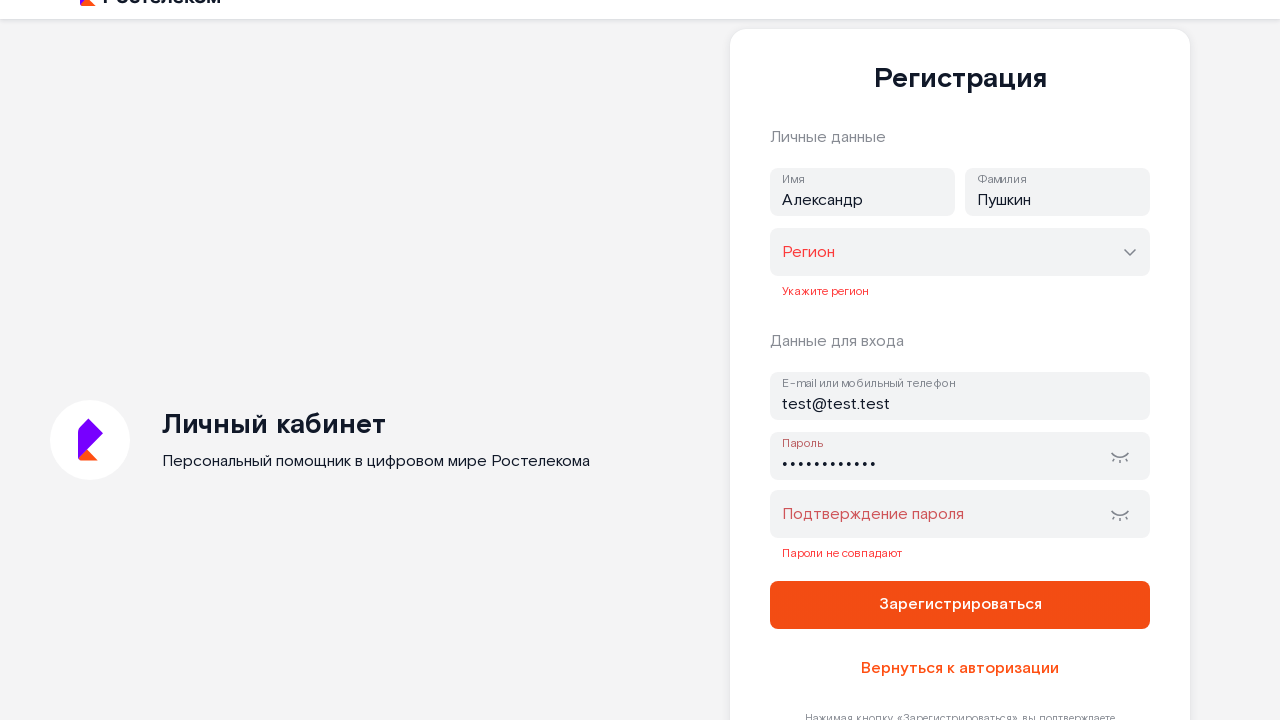

Filled password confirmation field with 'Qwerty123!!!' on input[name='password-confirm']
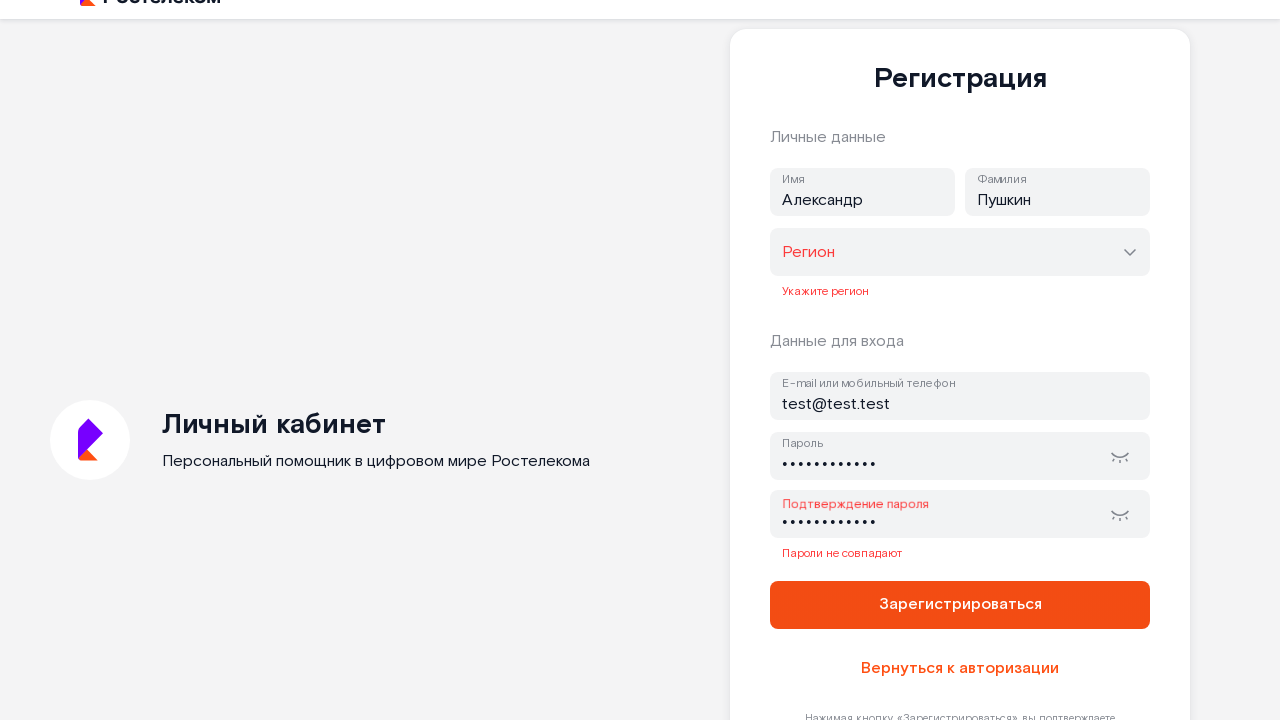

Submitted complete registration form with all required fields filled at (960, 605) on button[name='register']
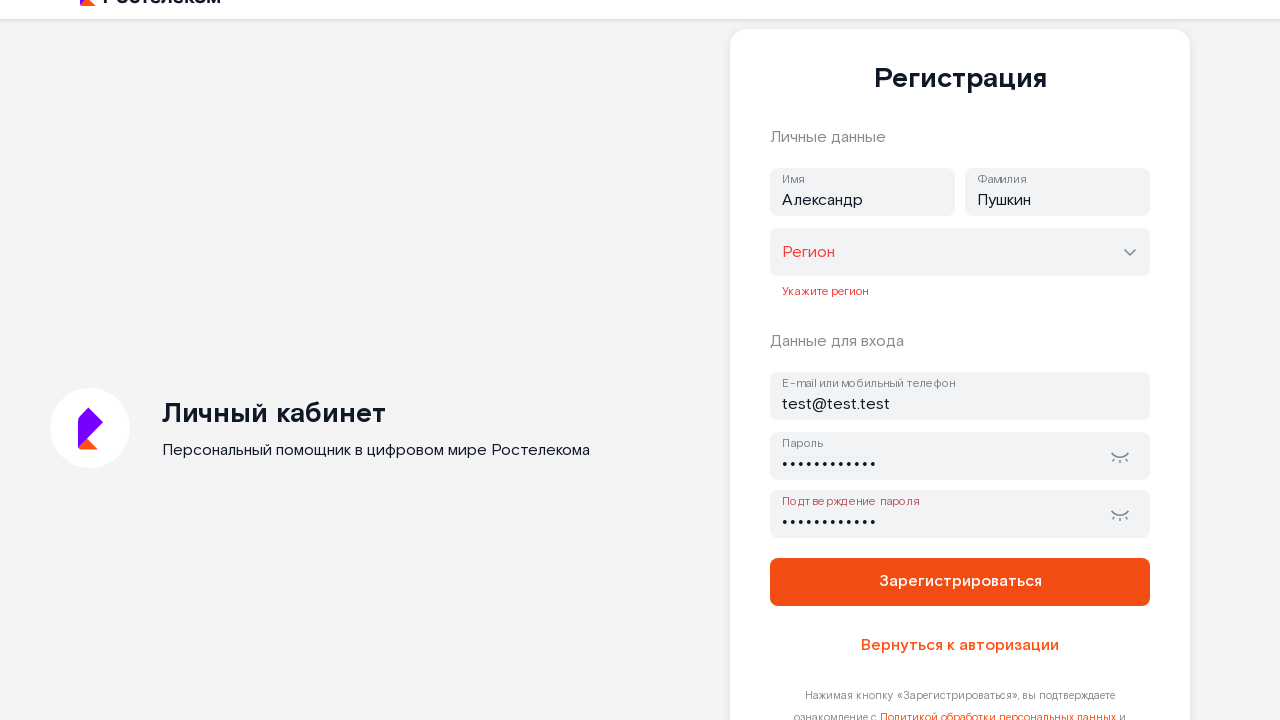

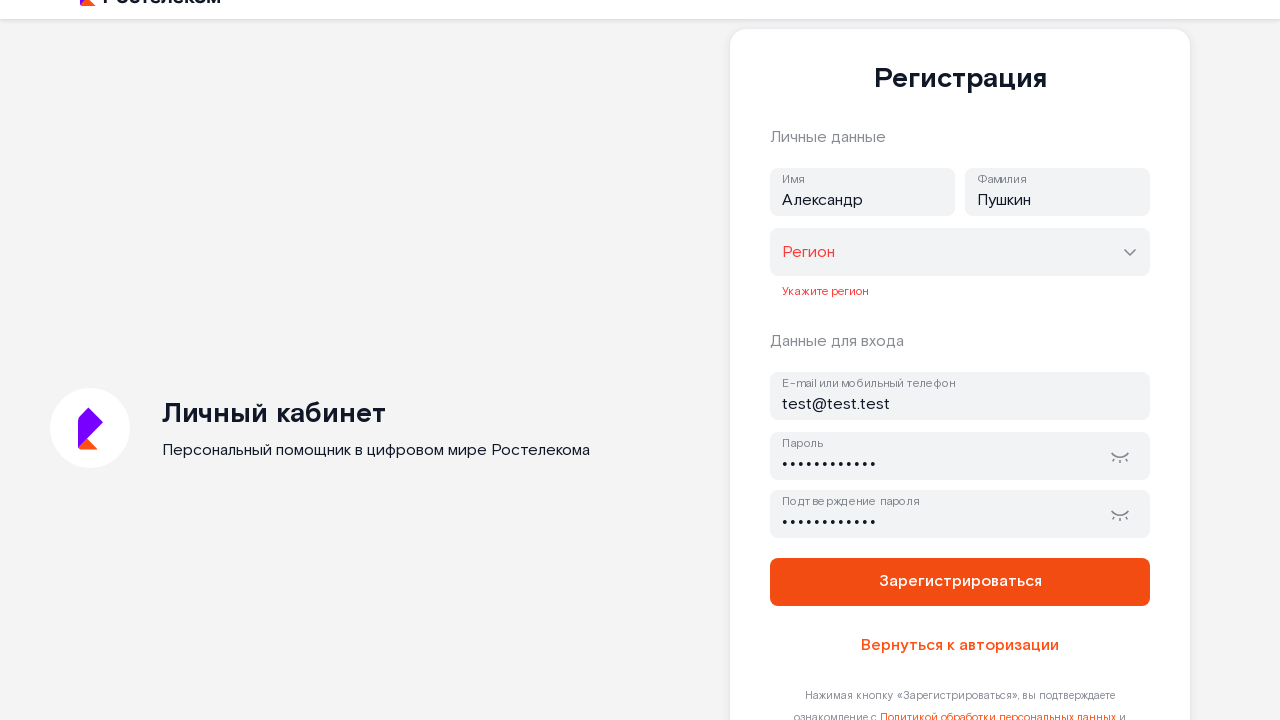